Tests that completed items are removed when clicking clear completed button

Starting URL: https://demo.playwright.dev/todomvc

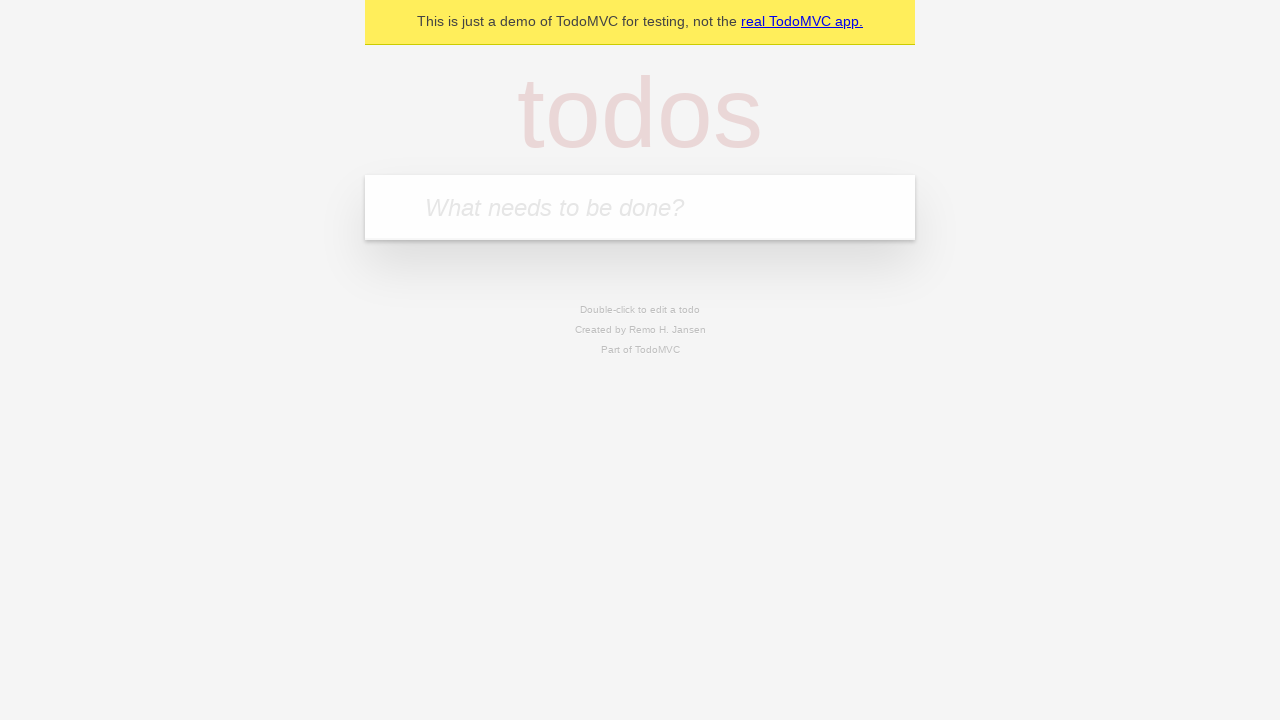

Filled new todo field with 'buy some cheese' on .new-todo
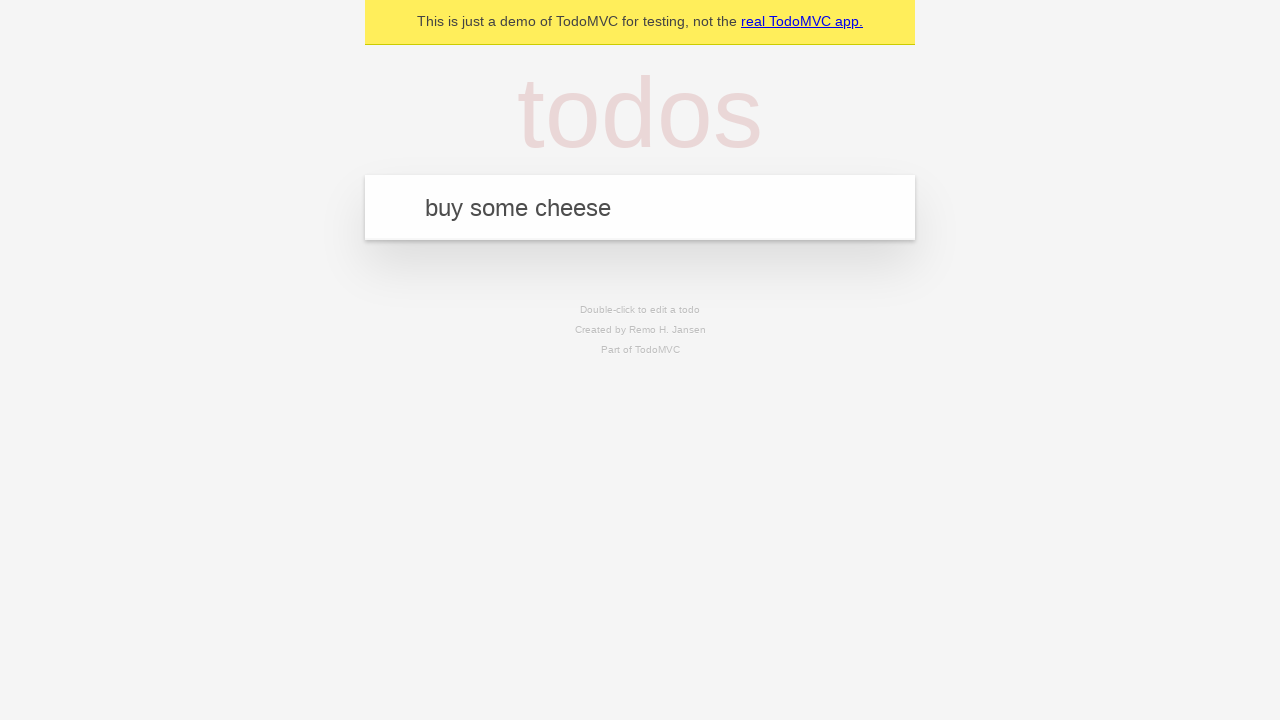

Pressed Enter to create first todo on .new-todo
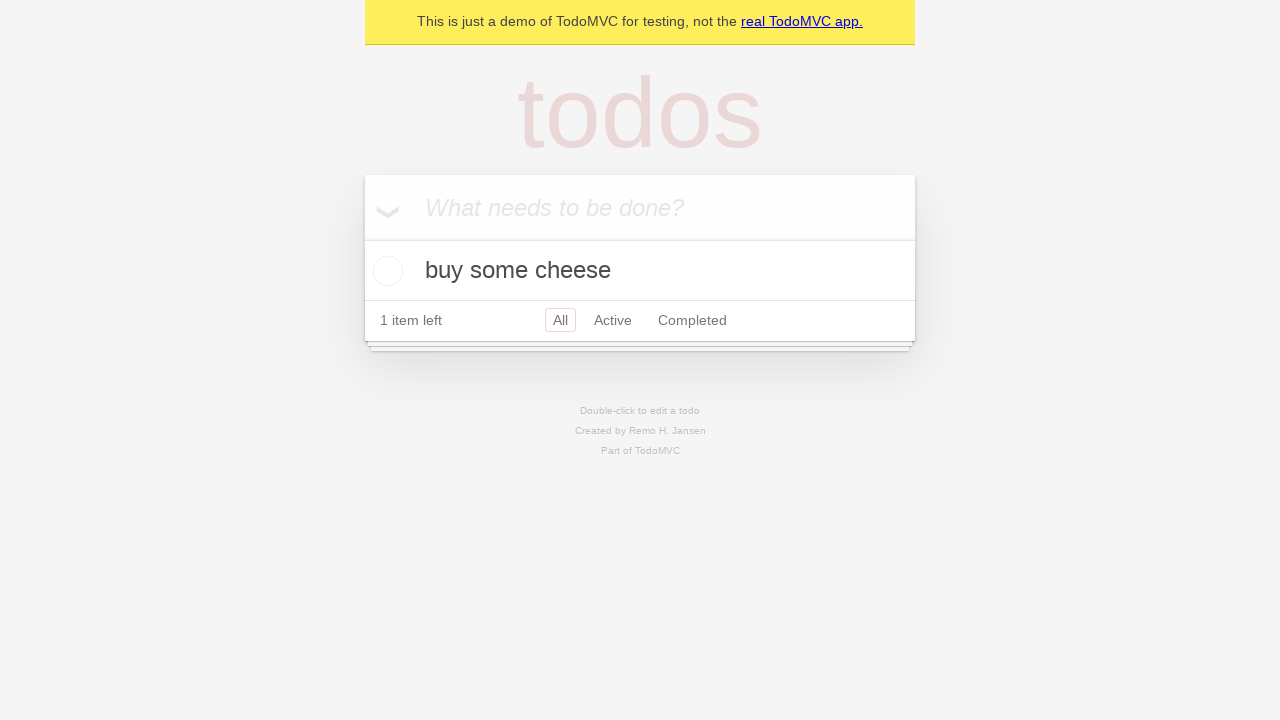

Filled new todo field with 'feed the cat' on .new-todo
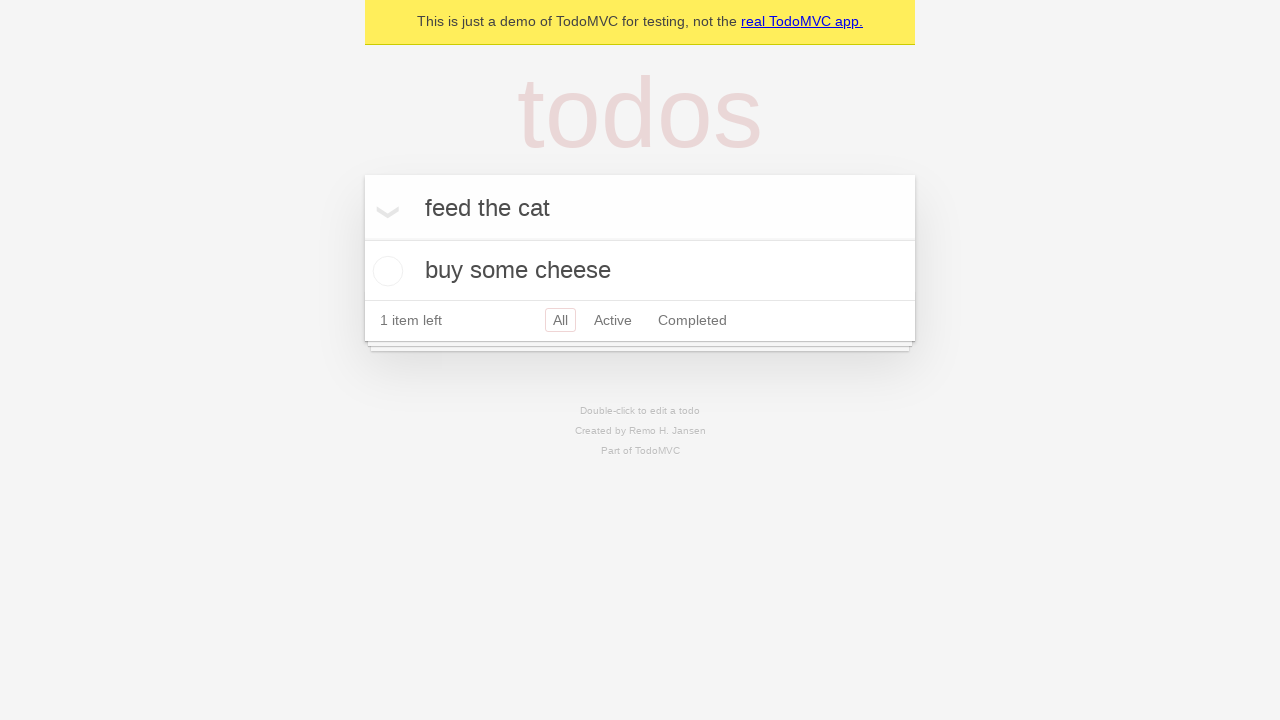

Pressed Enter to create second todo on .new-todo
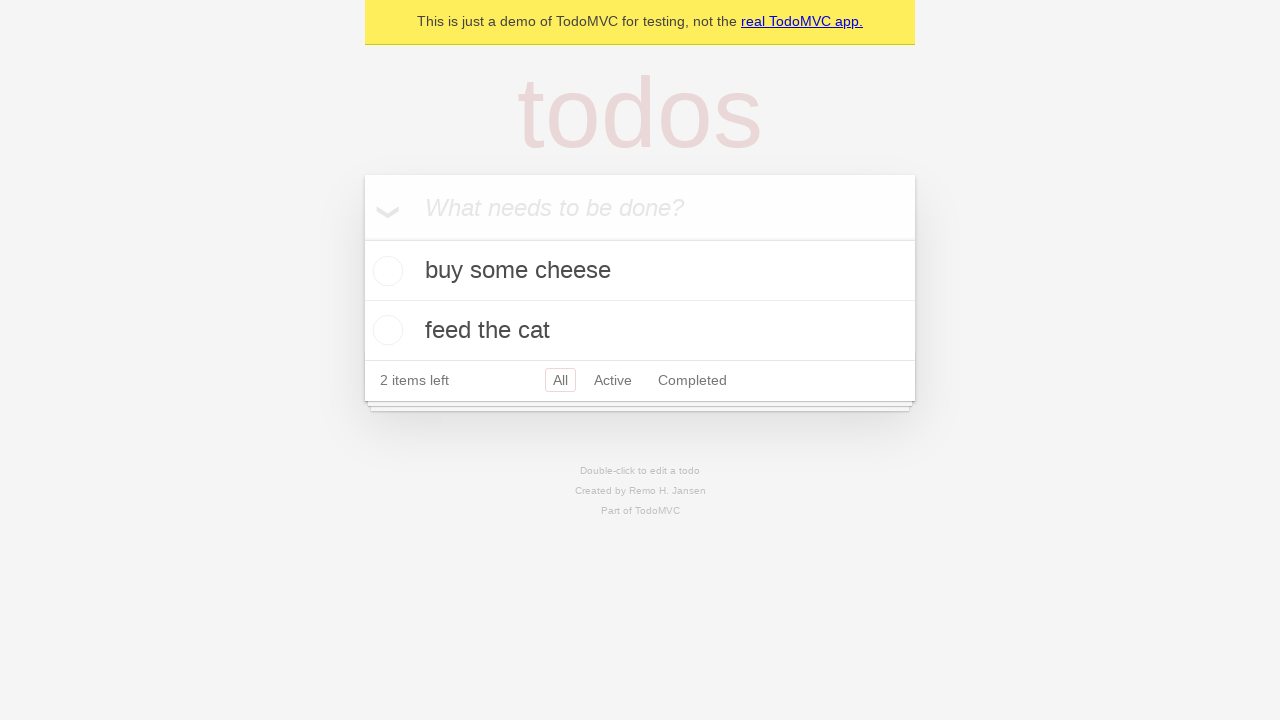

Filled new todo field with 'book a doctors appointment' on .new-todo
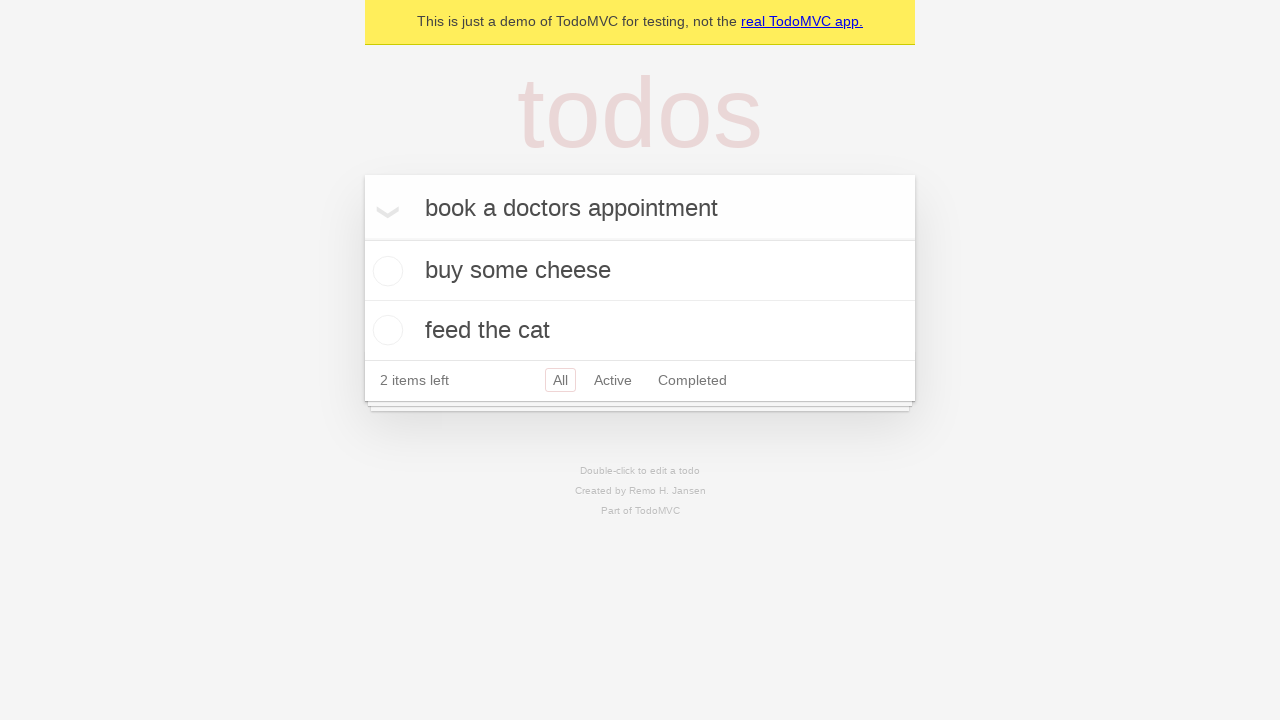

Pressed Enter to create third todo on .new-todo
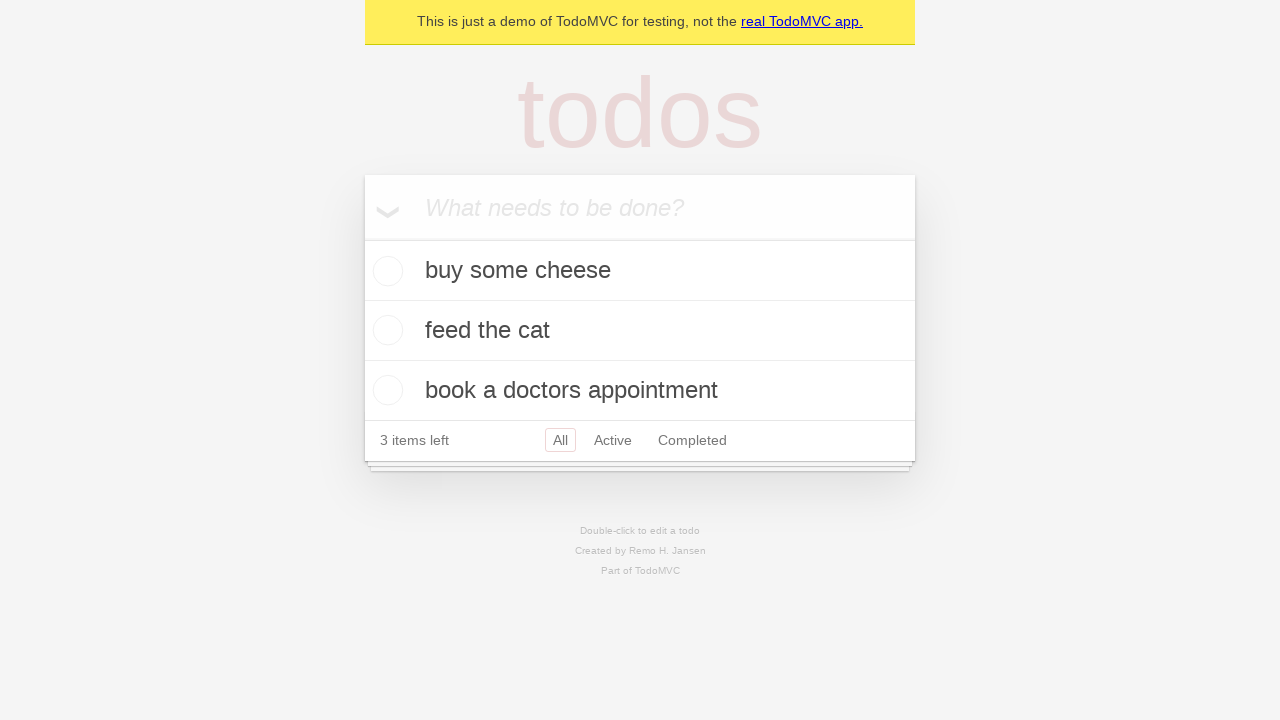

Waited for all three todo items to be added
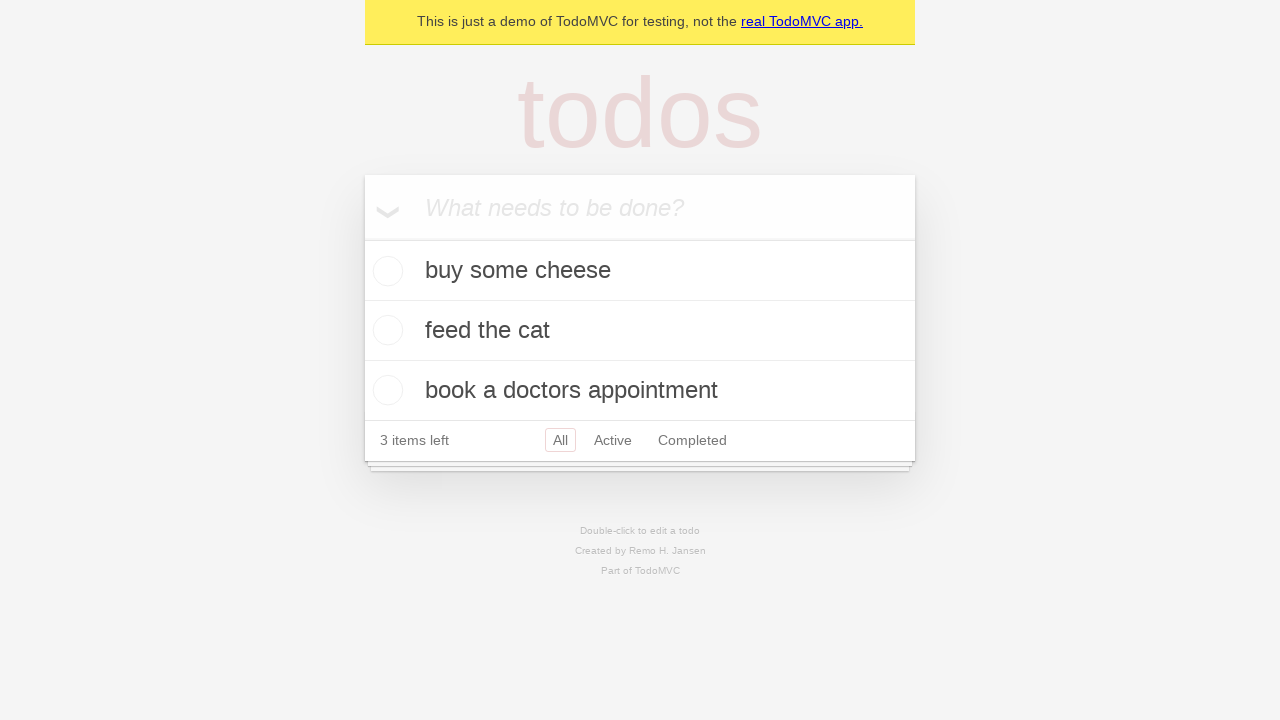

Located all todo items
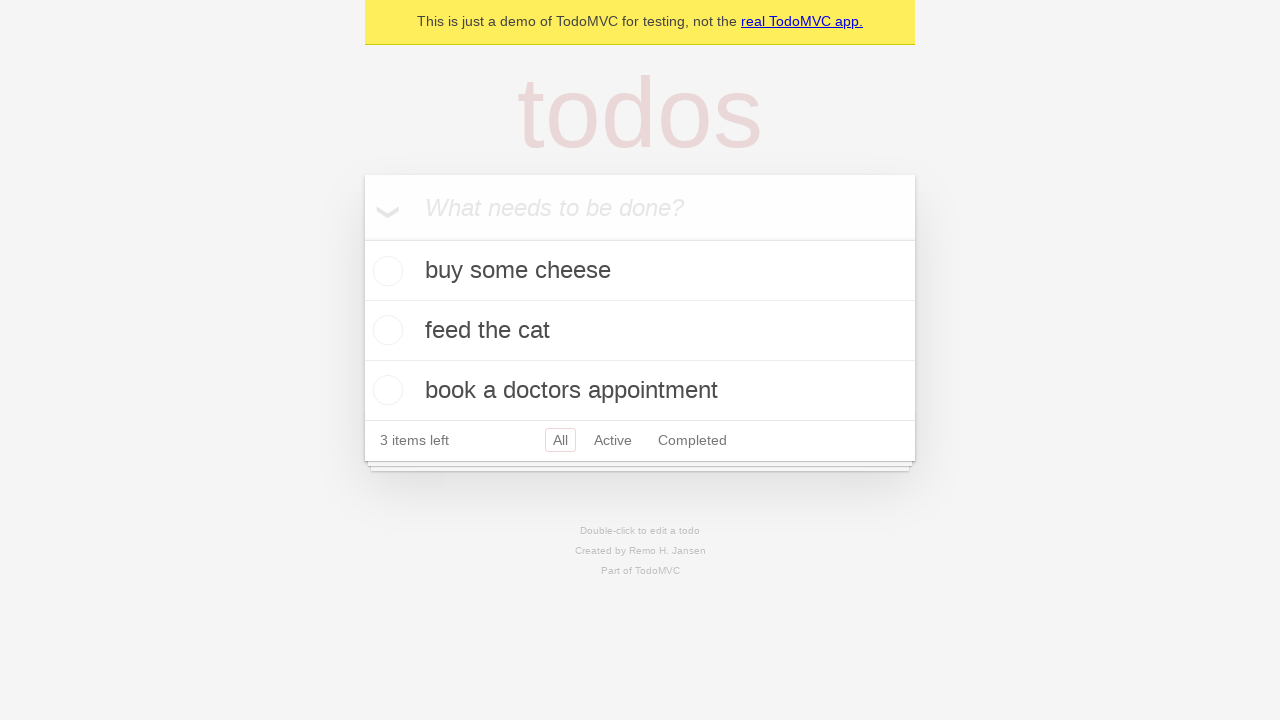

Checked the second todo item as completed at (385, 330) on .todo-list li >> nth=1 >> .toggle
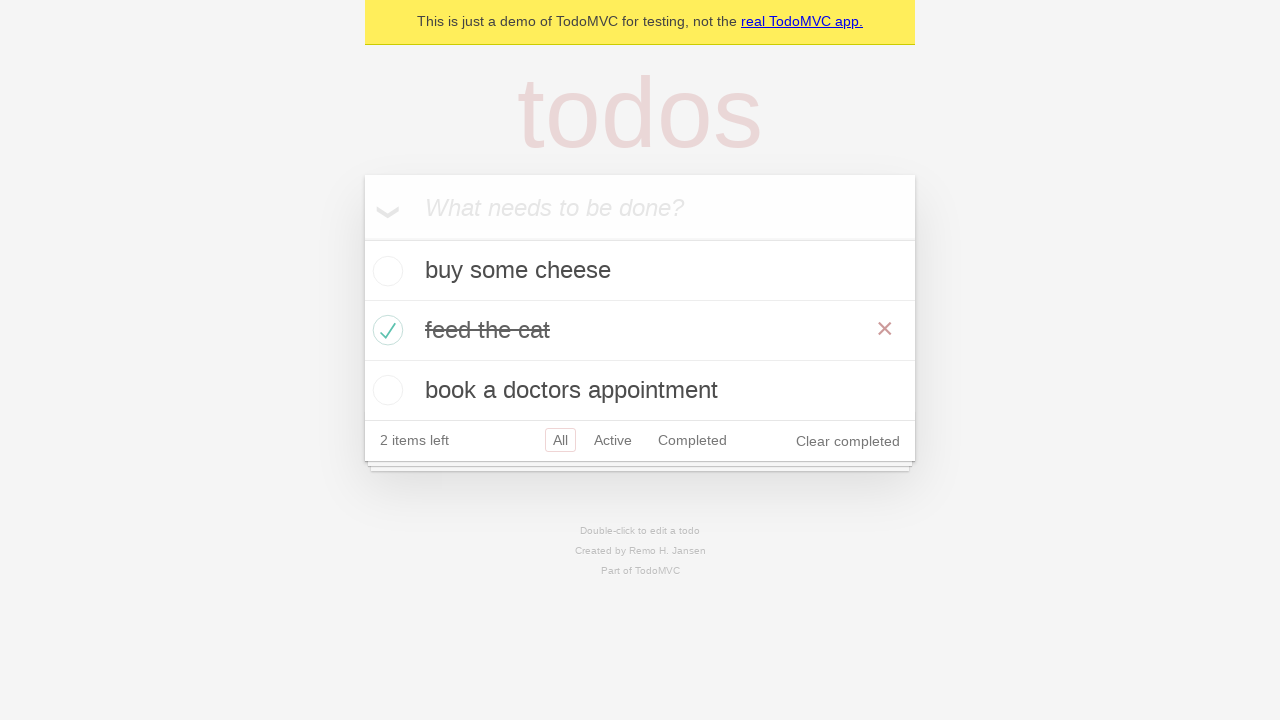

Clicked 'Clear completed' button to remove completed items at (848, 441) on .clear-completed
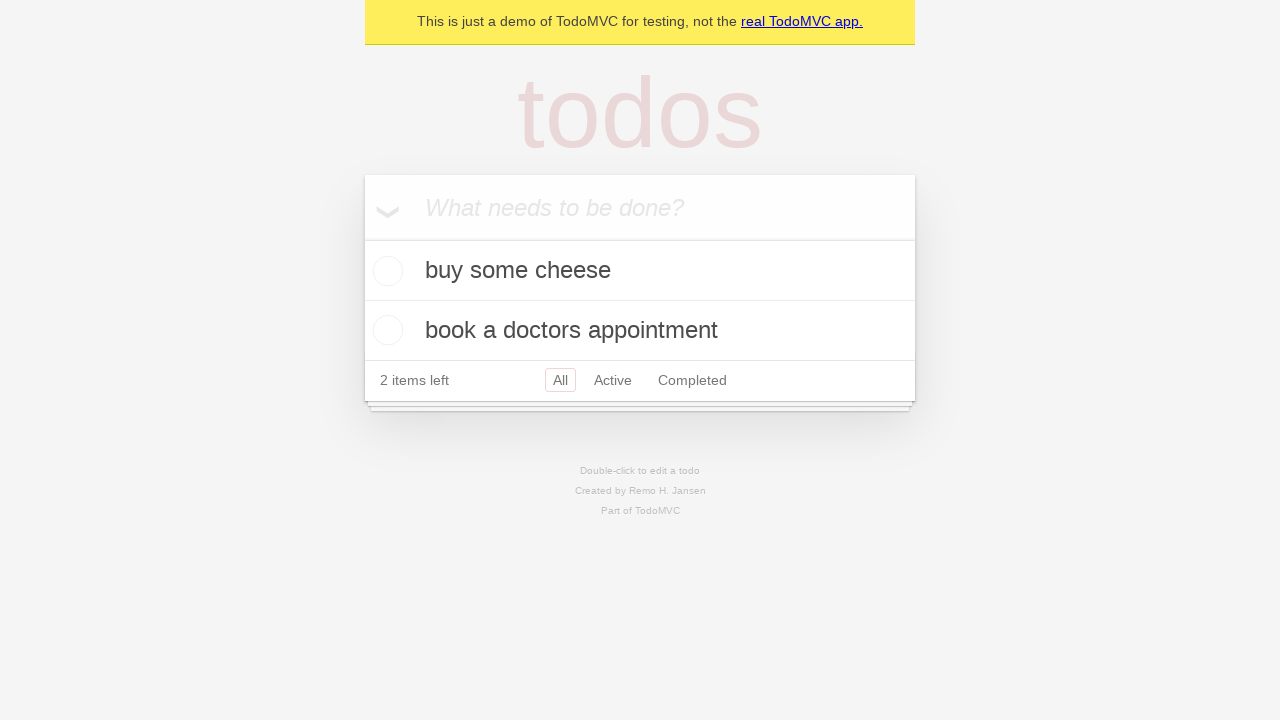

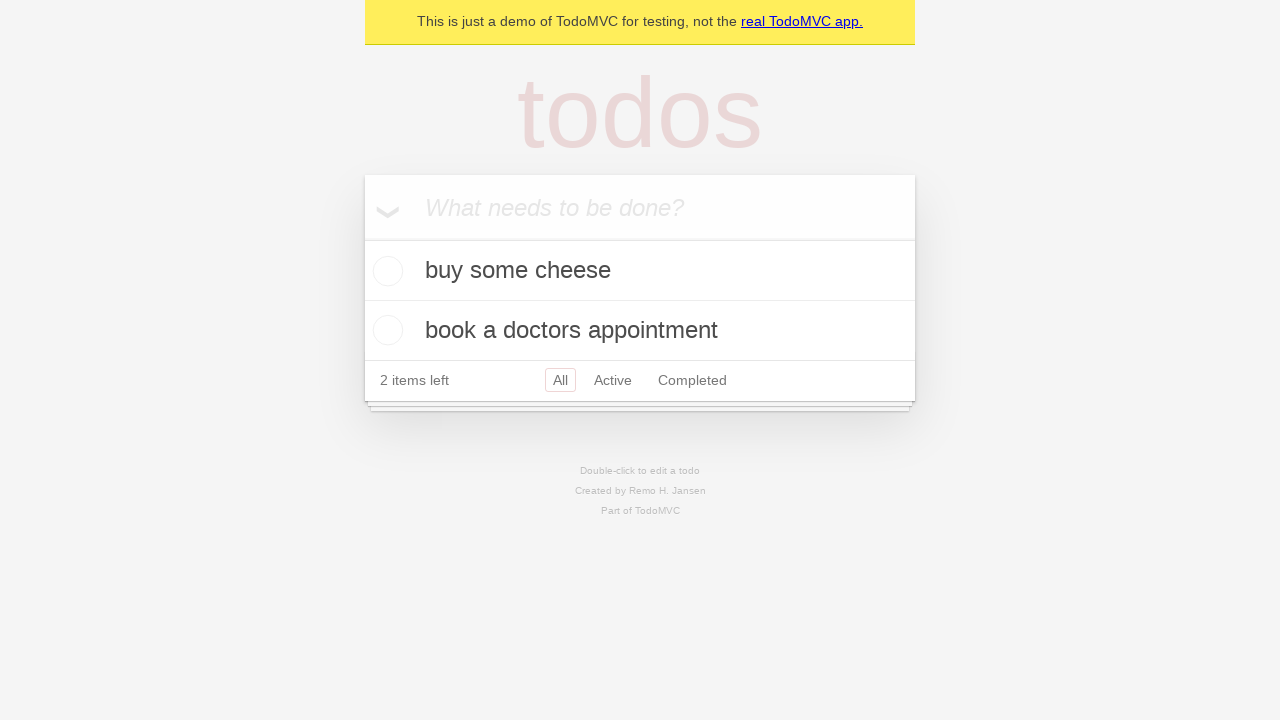